Tests navigation through Kotuszkowo website archive dates, handling iframes and dismissing Google ads

Starting URL: http://kotuszkowo.pl/

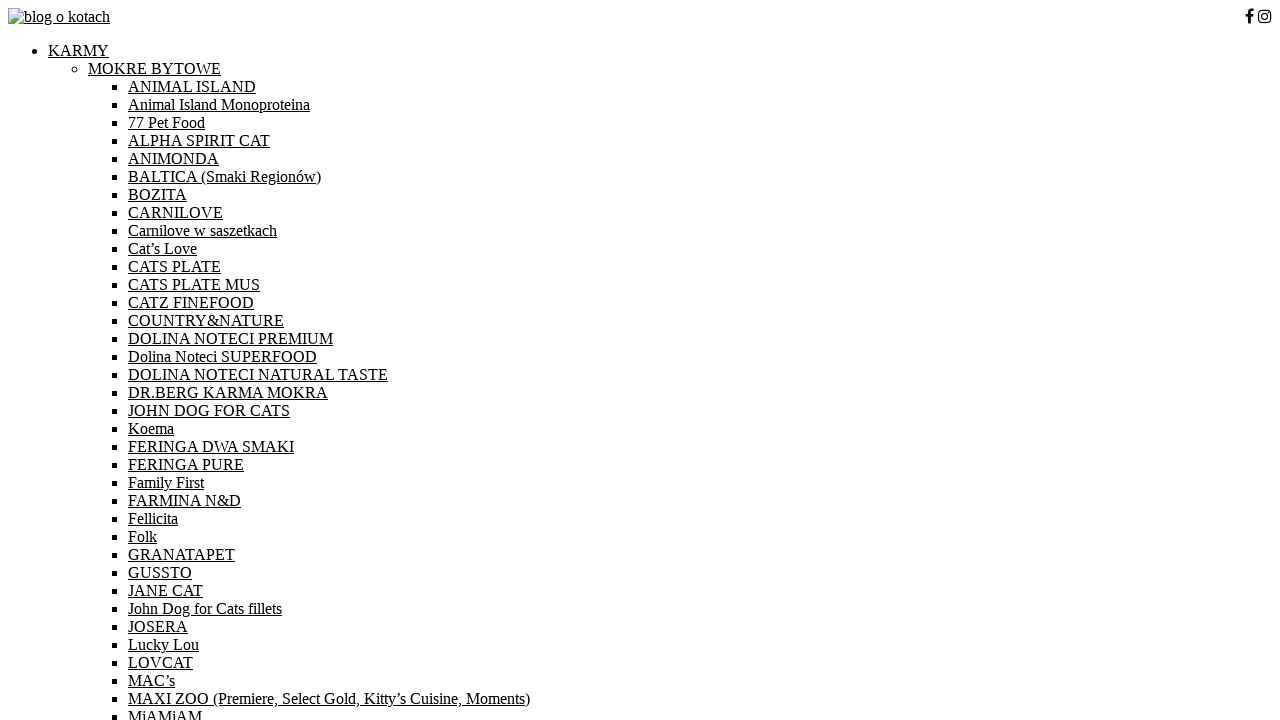

Hovered over November 2021 date link at (90, 360) on a[href='http://kotuszkowo.pl/2021/11/']
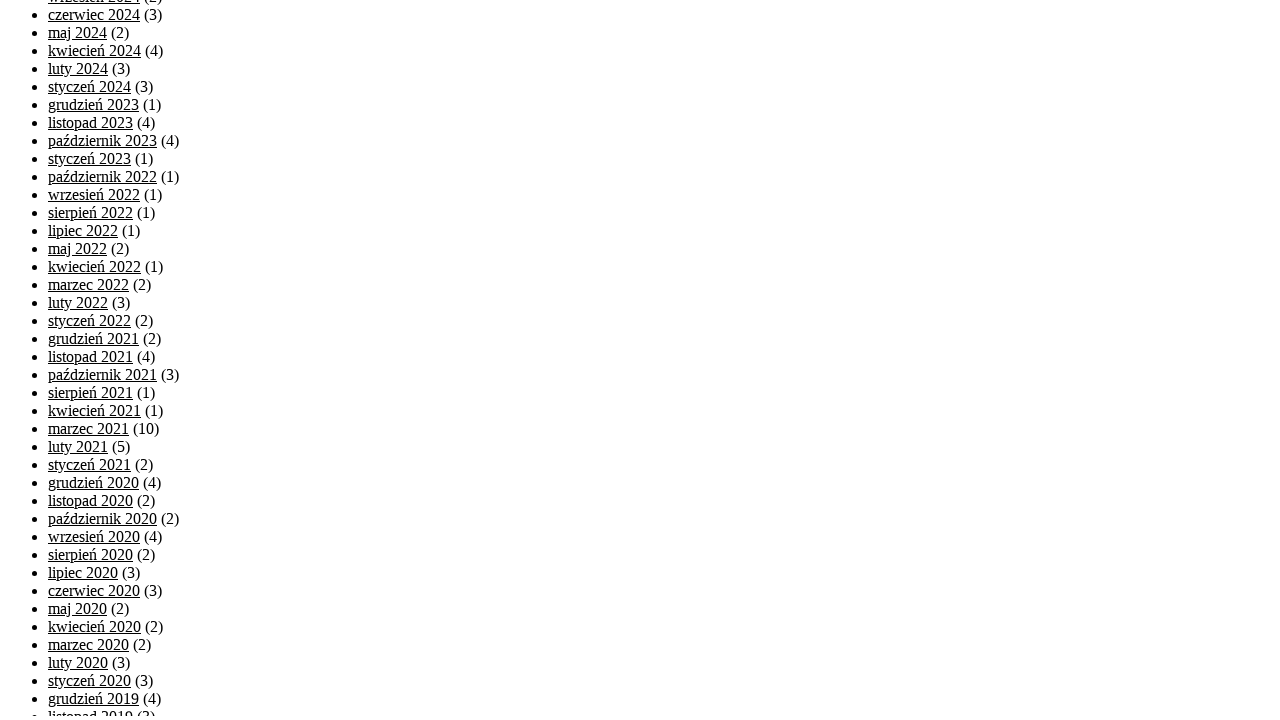

Clicked on October 2022 date link at (102, 180) on a[href='http://kotuszkowo.pl/2022/10/']
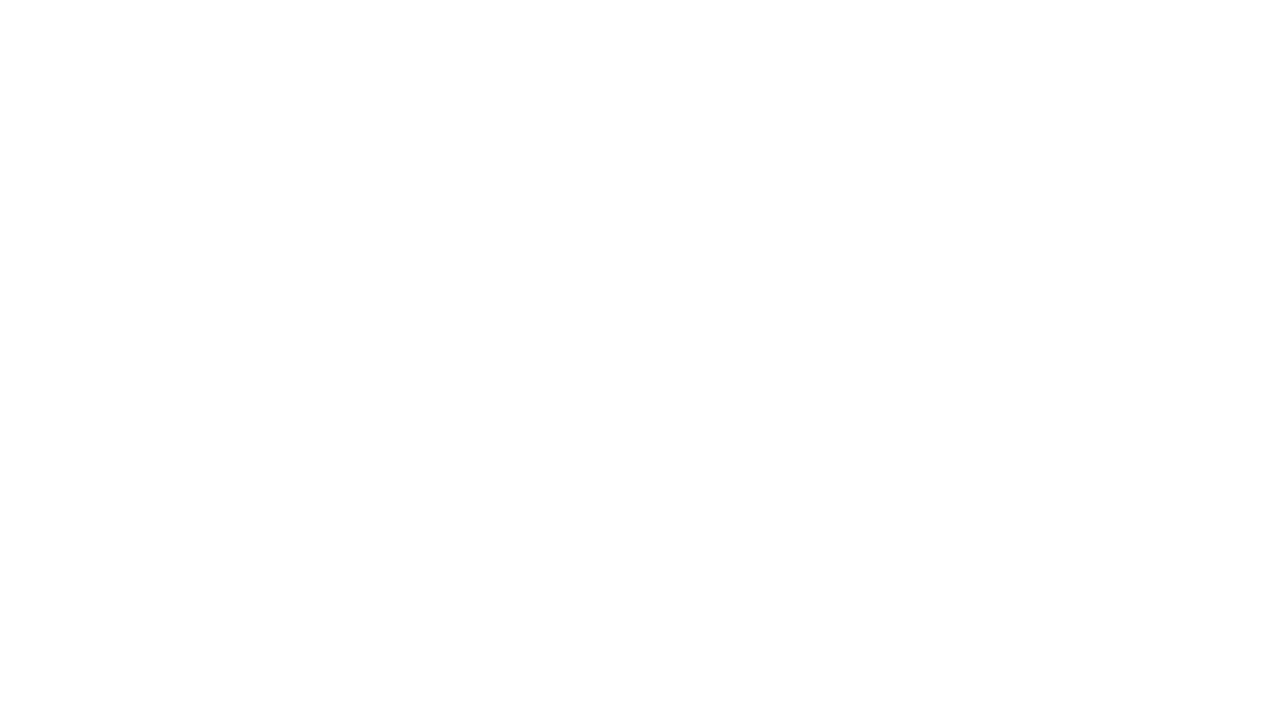

Google ad not present, skipped ad dismissal on xpath=//*[@id='aswift_9'] >> internal:control=enter-frame >> xpath=//*[@id='ad_i
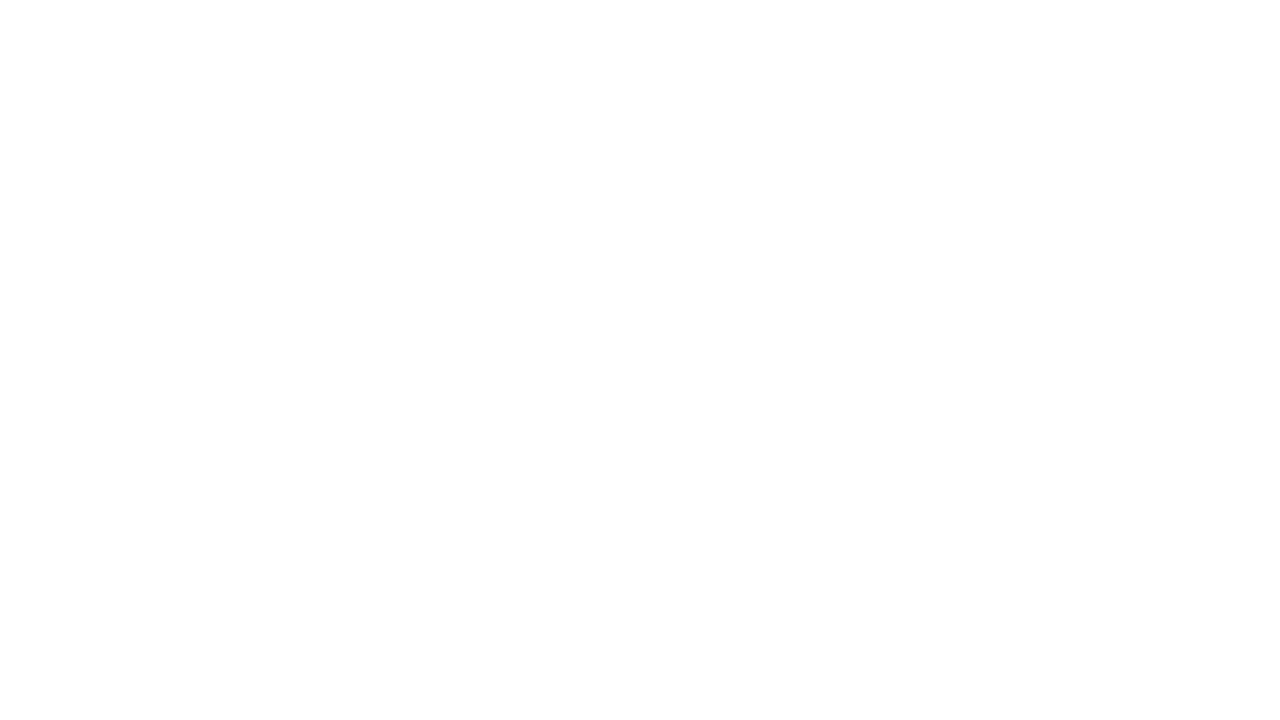

Verified current URL is http://kotuszkowo.pl/2022/10/
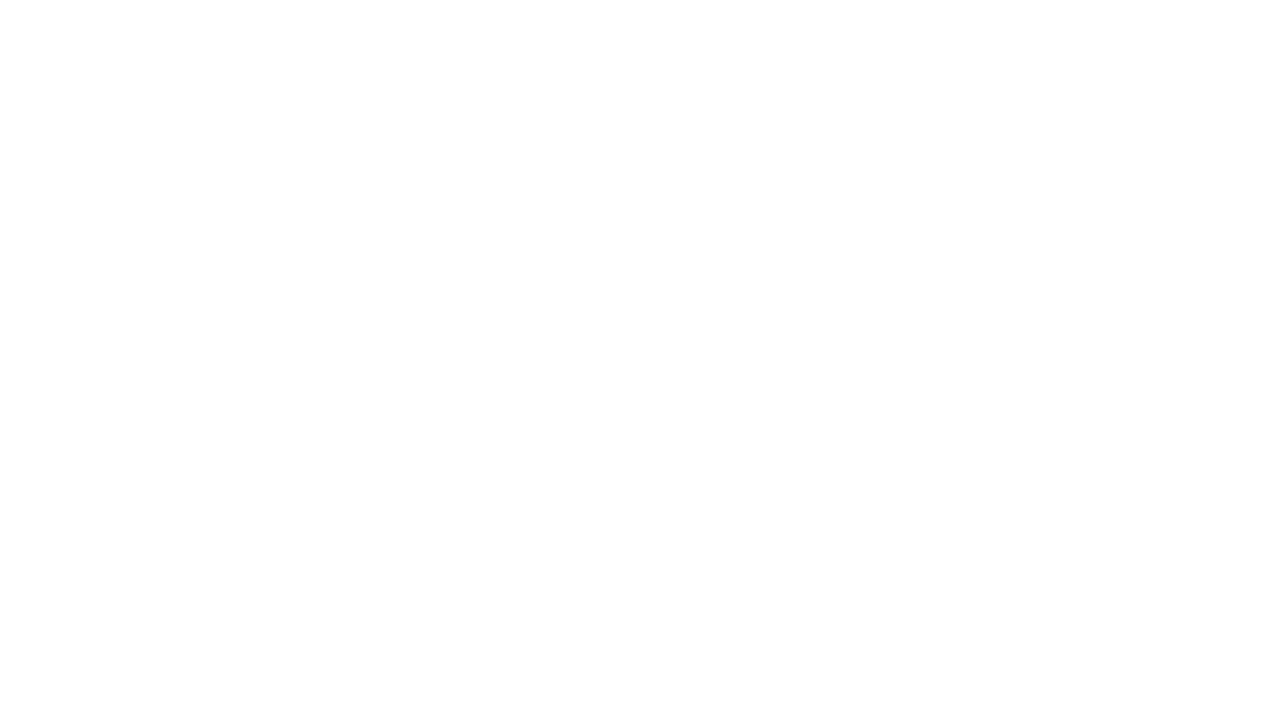

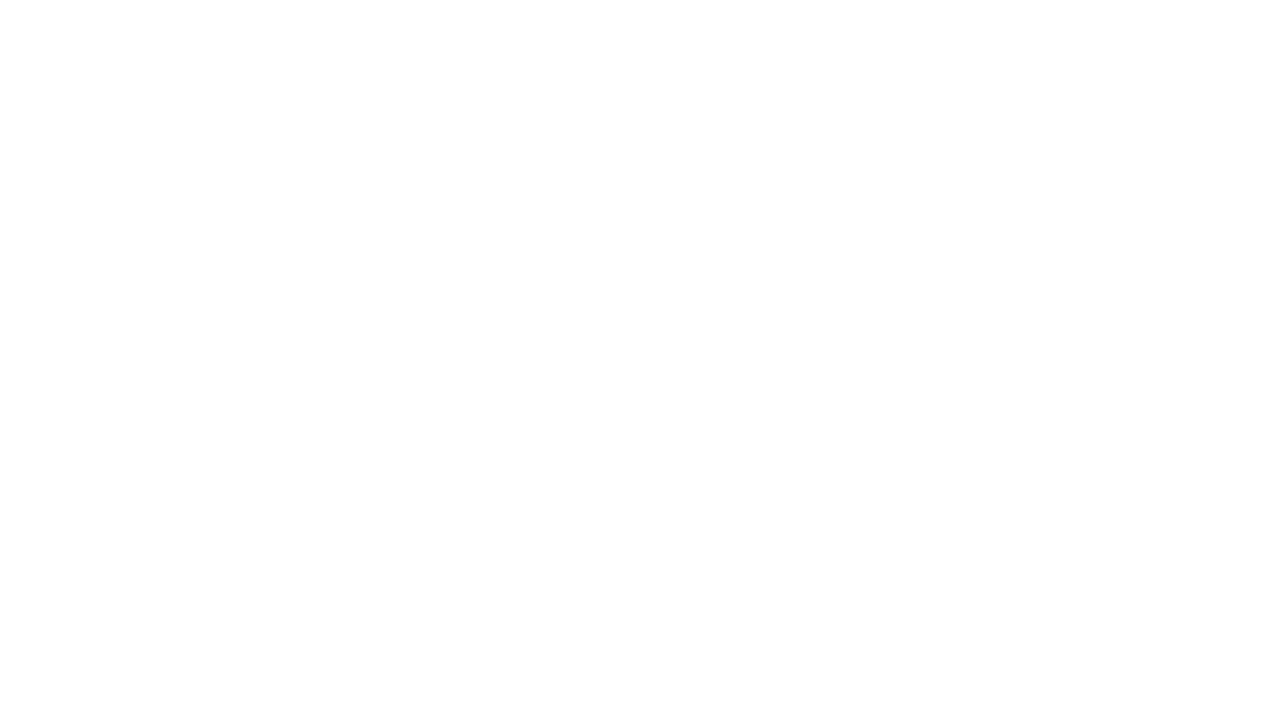